Tests static dropdown selection functionality by selecting currency options using different methods (by index, value, and visible text), then tests passenger count increment by clicking the increase button multiple times

Starting URL: https://rahulshettyacademy.com/dropdownsPractise/

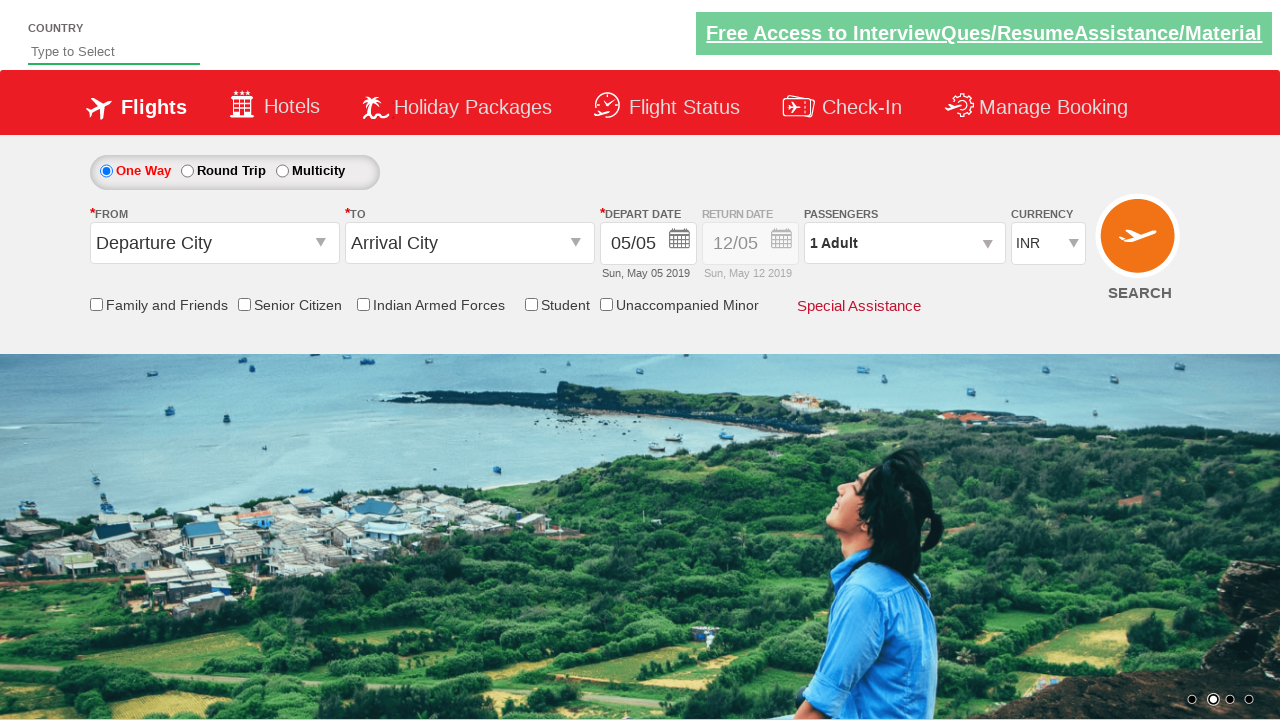

Selected USD currency by index 3 on #ctl00_mainContent_DropDownListCurrency
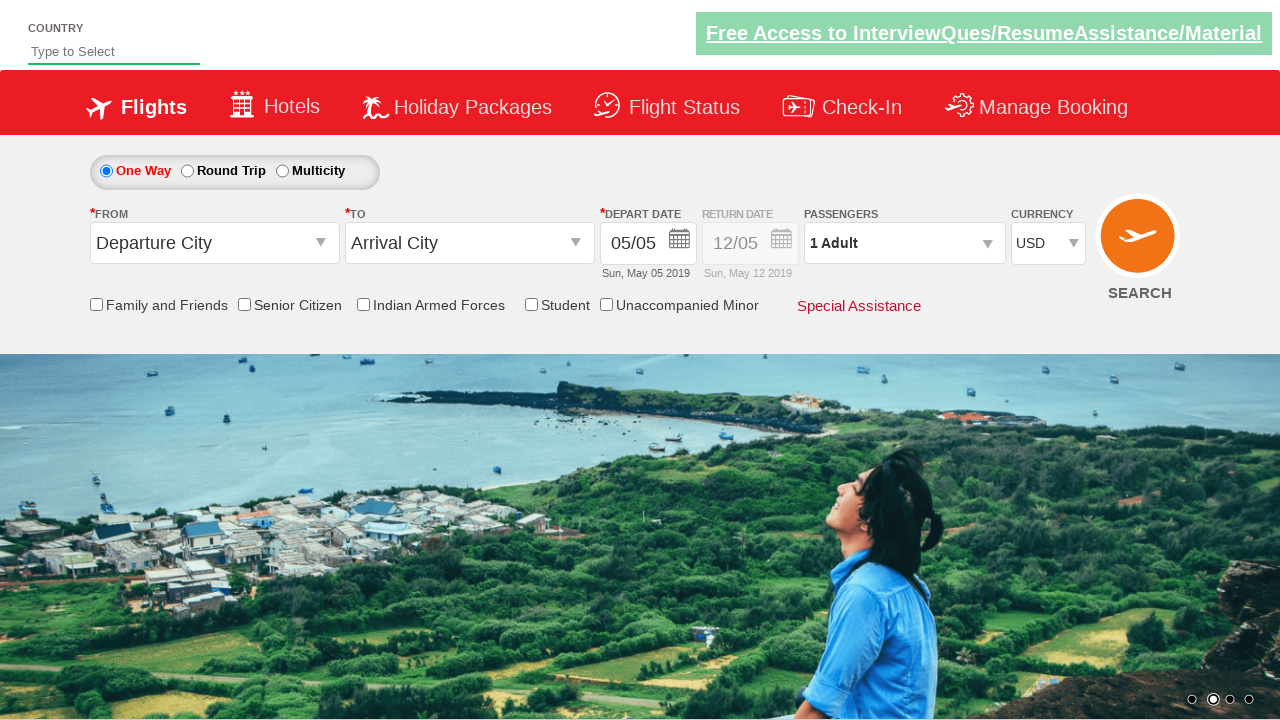

Selected AED currency by value on #ctl00_mainContent_DropDownListCurrency
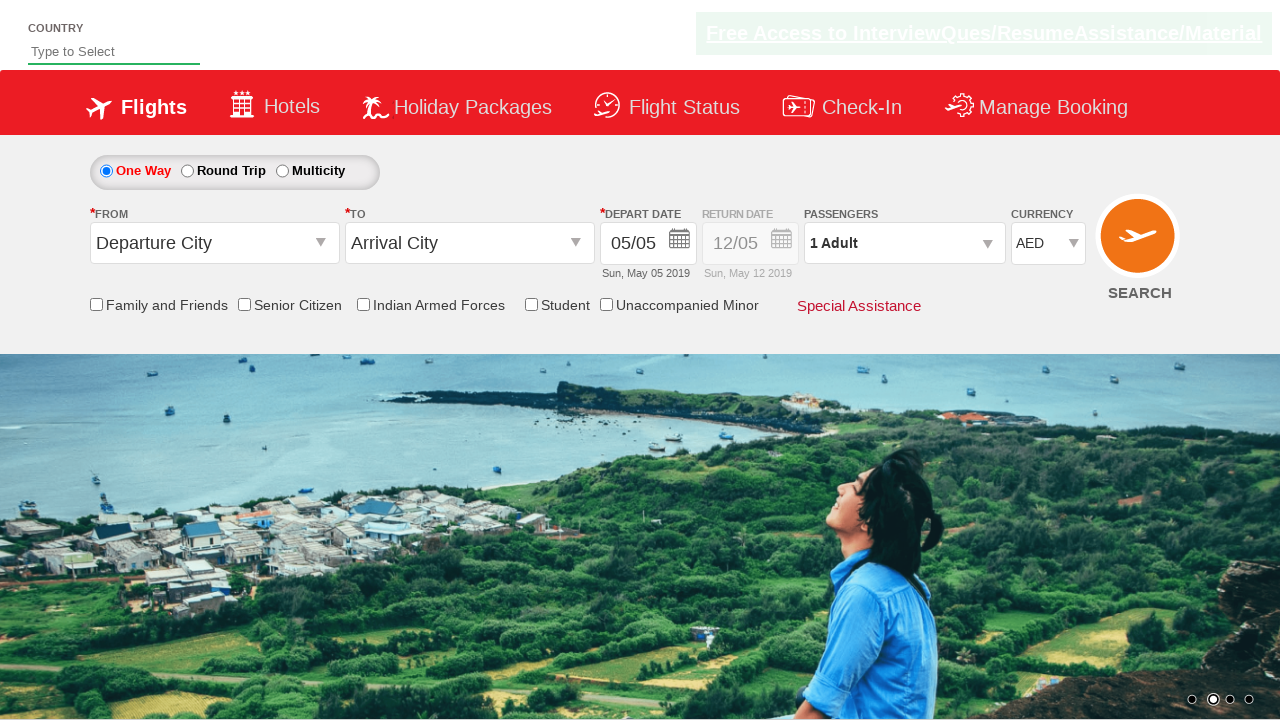

Selected INR currency by visible text on #ctl00_mainContent_DropDownListCurrency
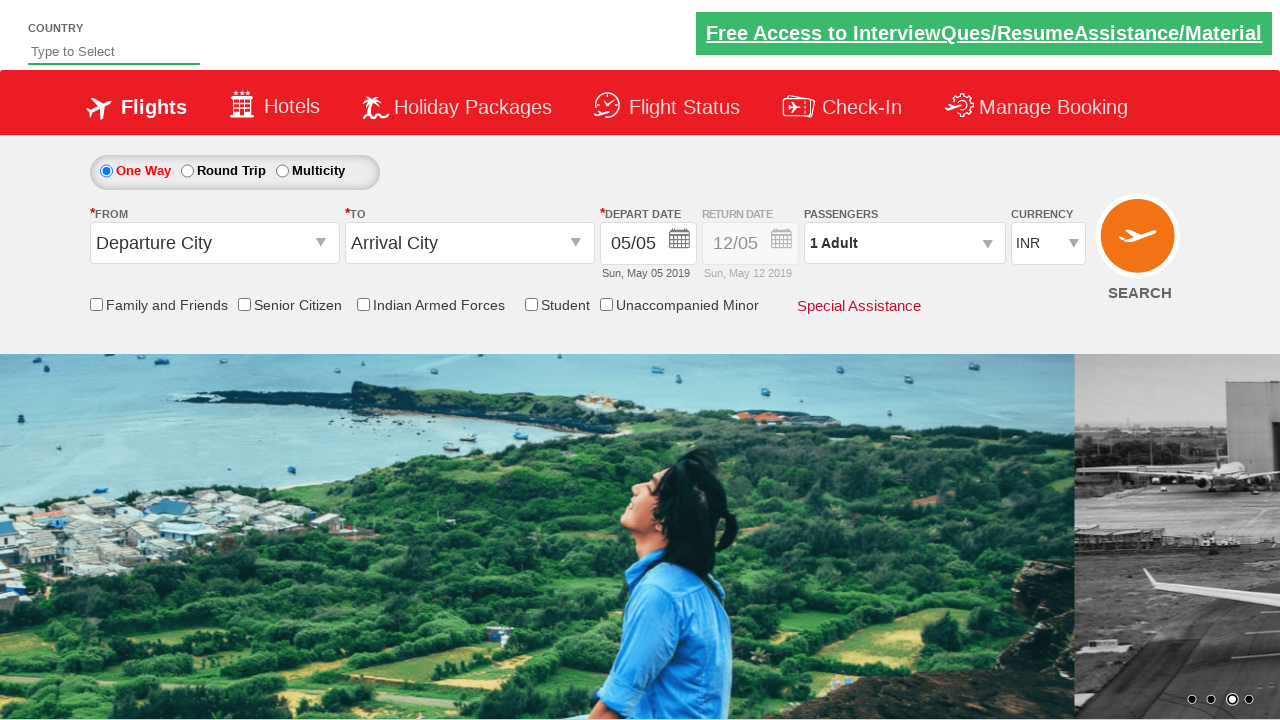

Clicked on passenger info dropdown to expand at (904, 243) on #divpaxinfo
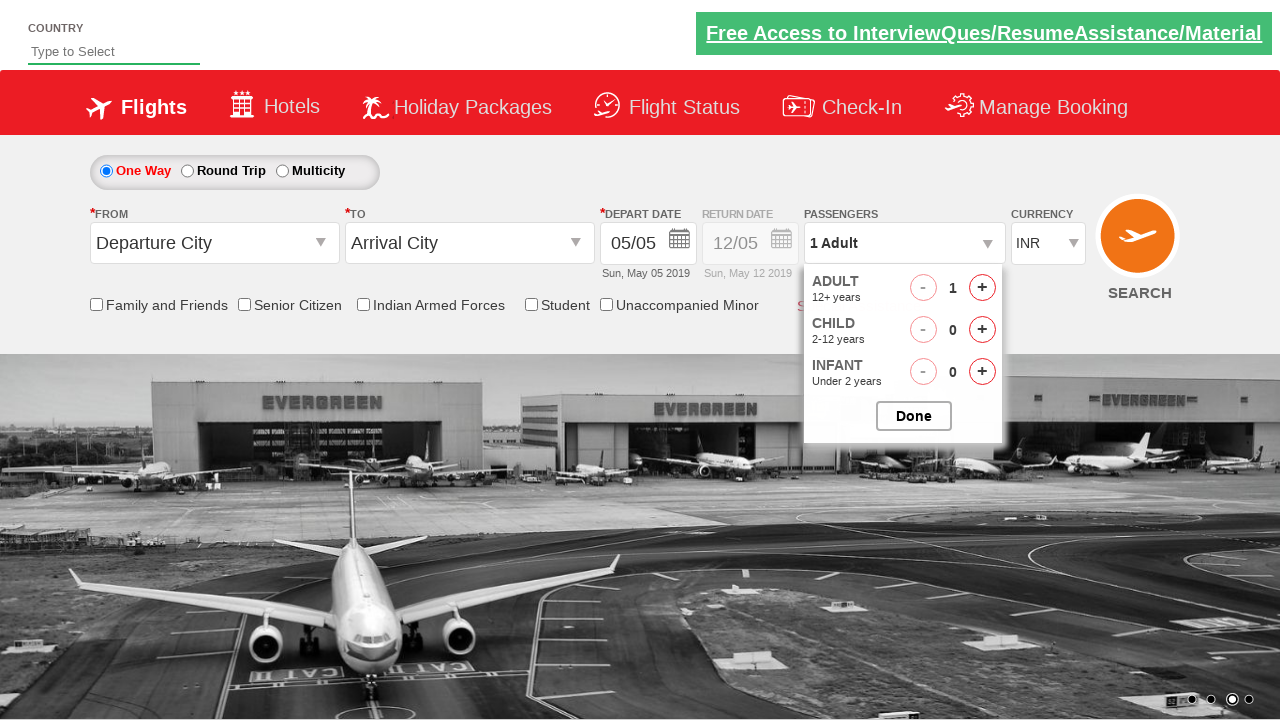

Increment adult passenger button became visible
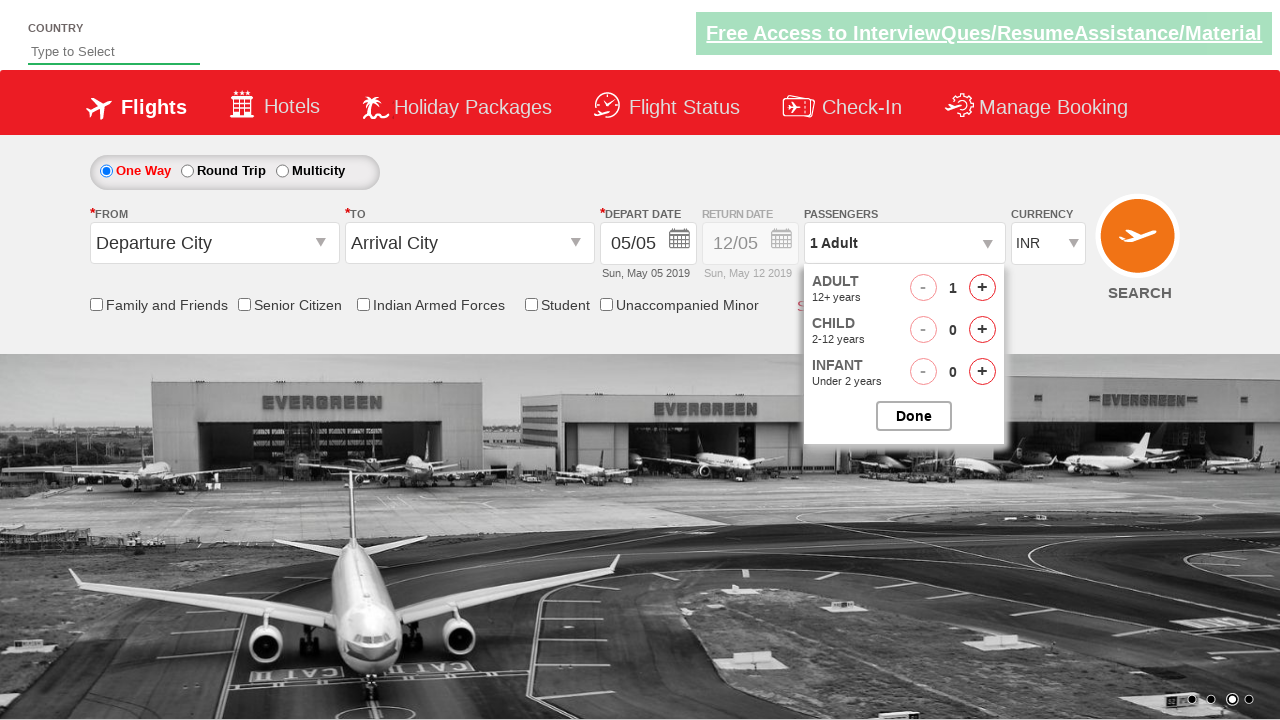

Clicked increment adult passenger button (click 1 of 4) at (982, 288) on #hrefIncAdt
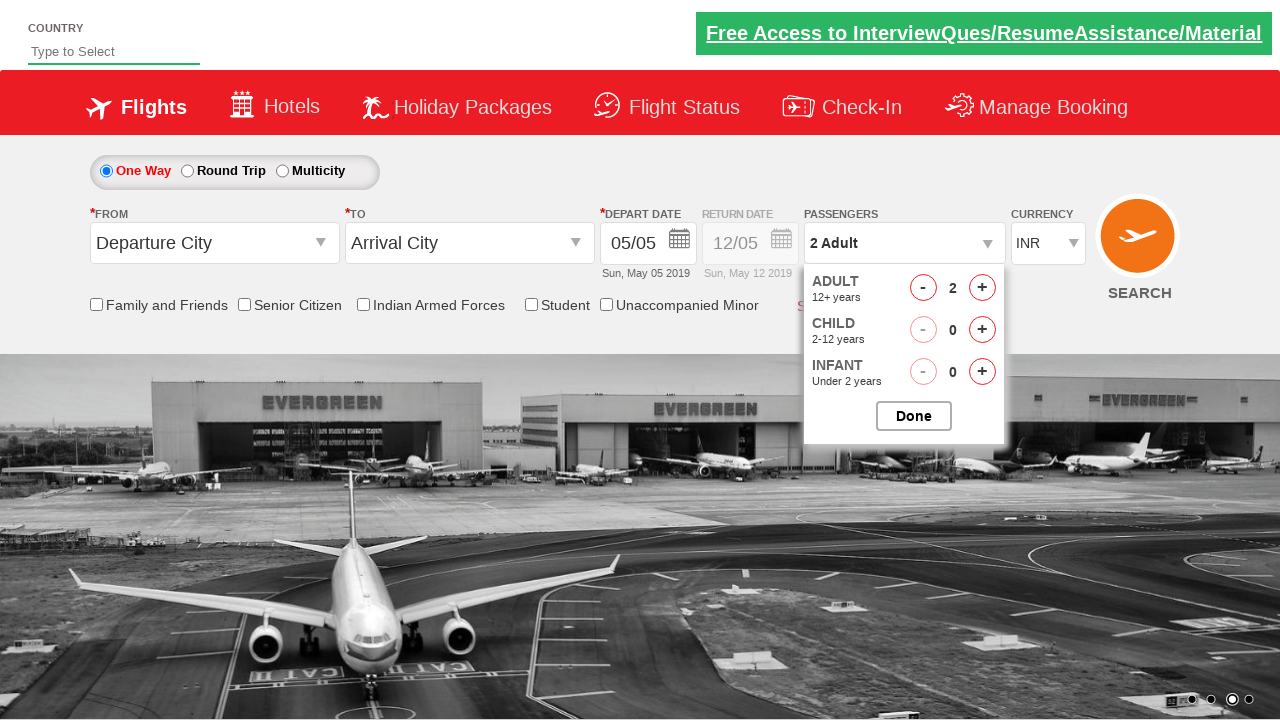

Clicked increment adult passenger button (click 2 of 4) at (982, 288) on #hrefIncAdt
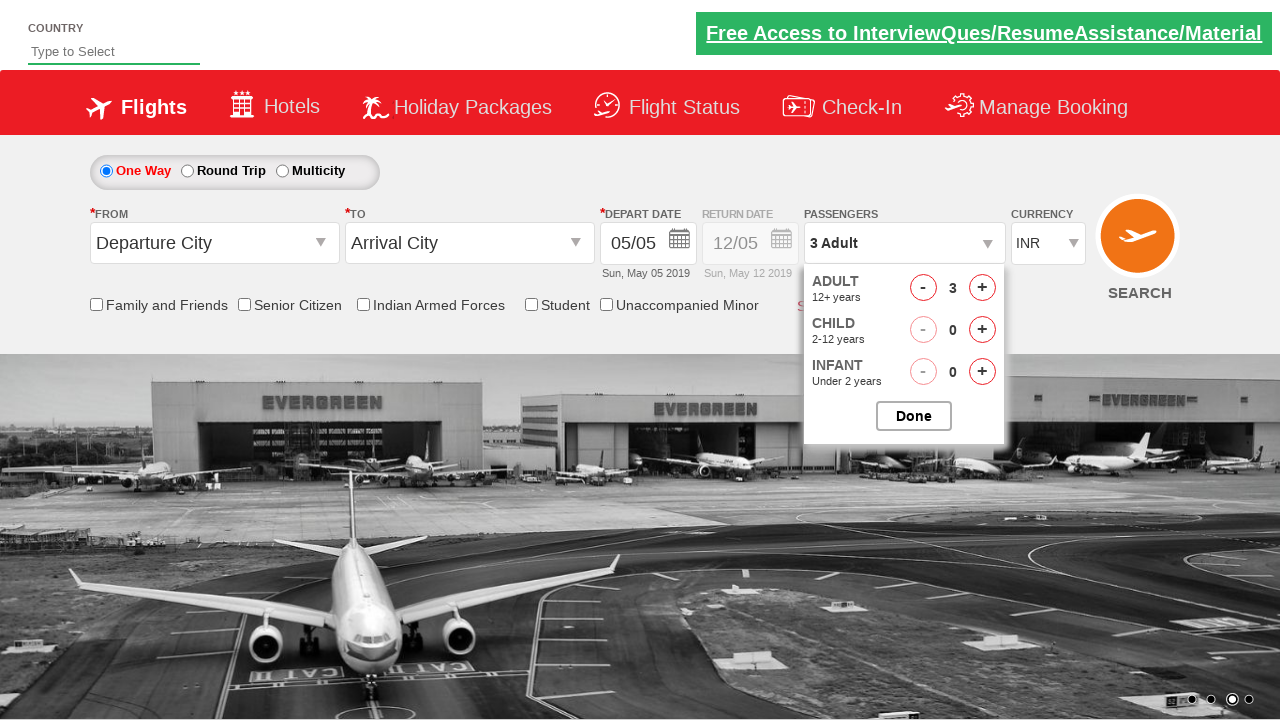

Clicked increment adult passenger button (click 3 of 4) at (982, 288) on #hrefIncAdt
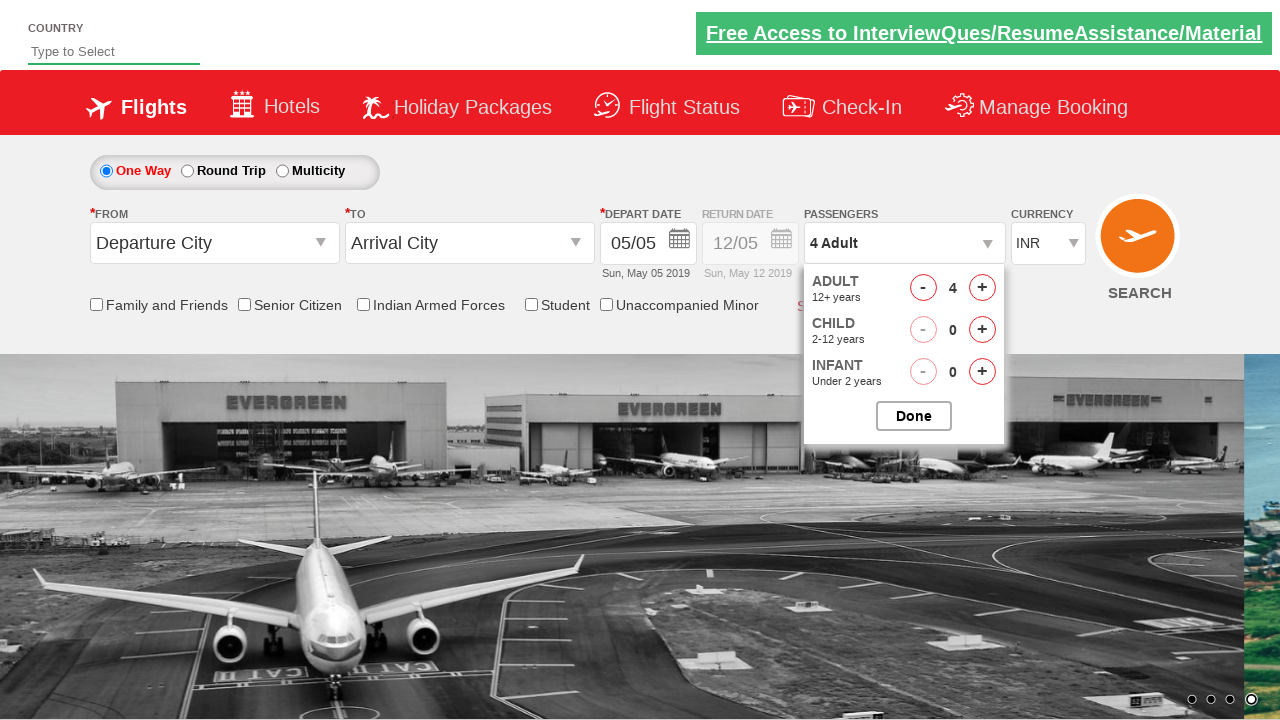

Clicked increment adult passenger button (click 4 of 4) at (982, 288) on #hrefIncAdt
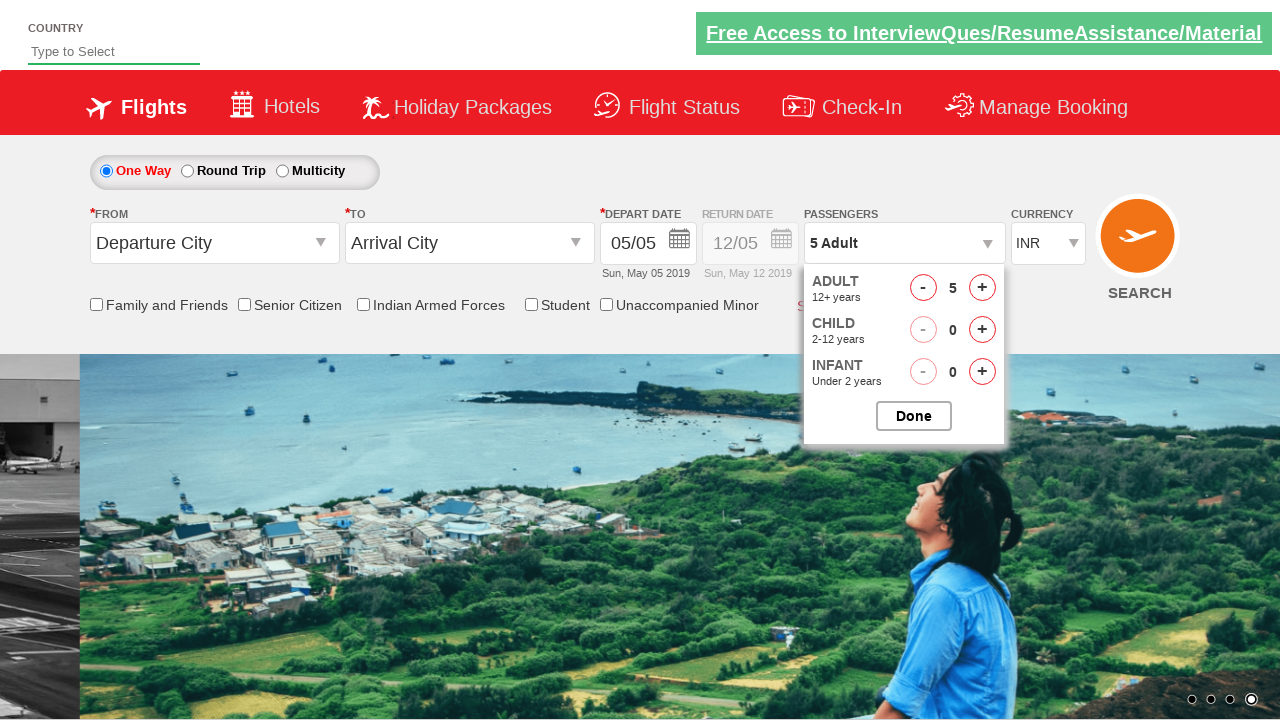

Passenger count displayed in info box
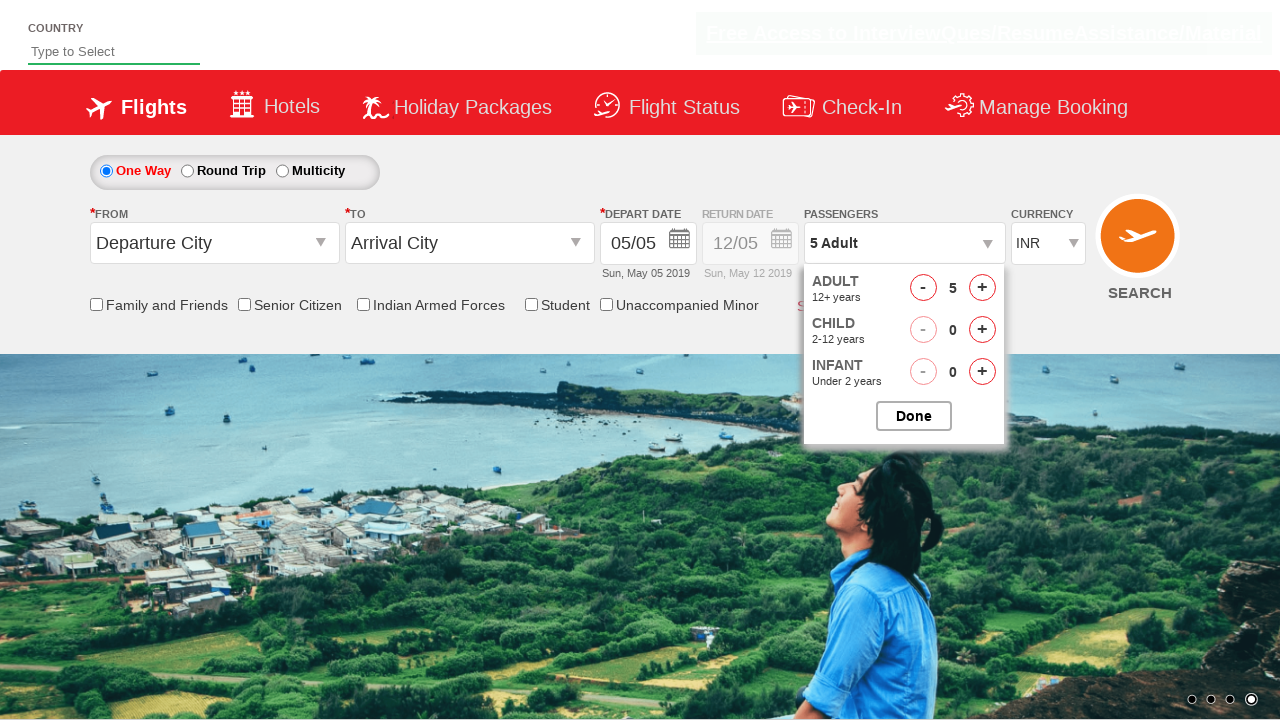

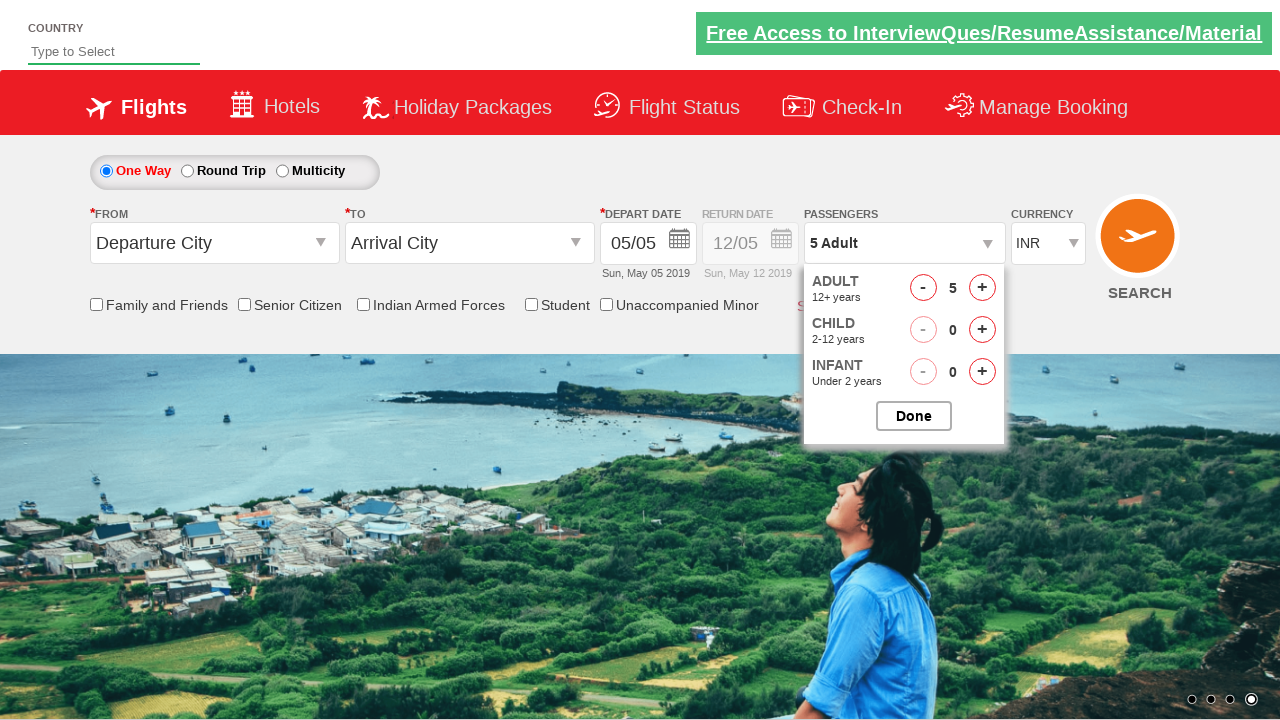